Tests dynamic content loading by clicking a Start button and waiting for "Hello World!" text to appear using a sleep delay

Starting URL: http://the-internet.herokuapp.com/dynamic_loading/2

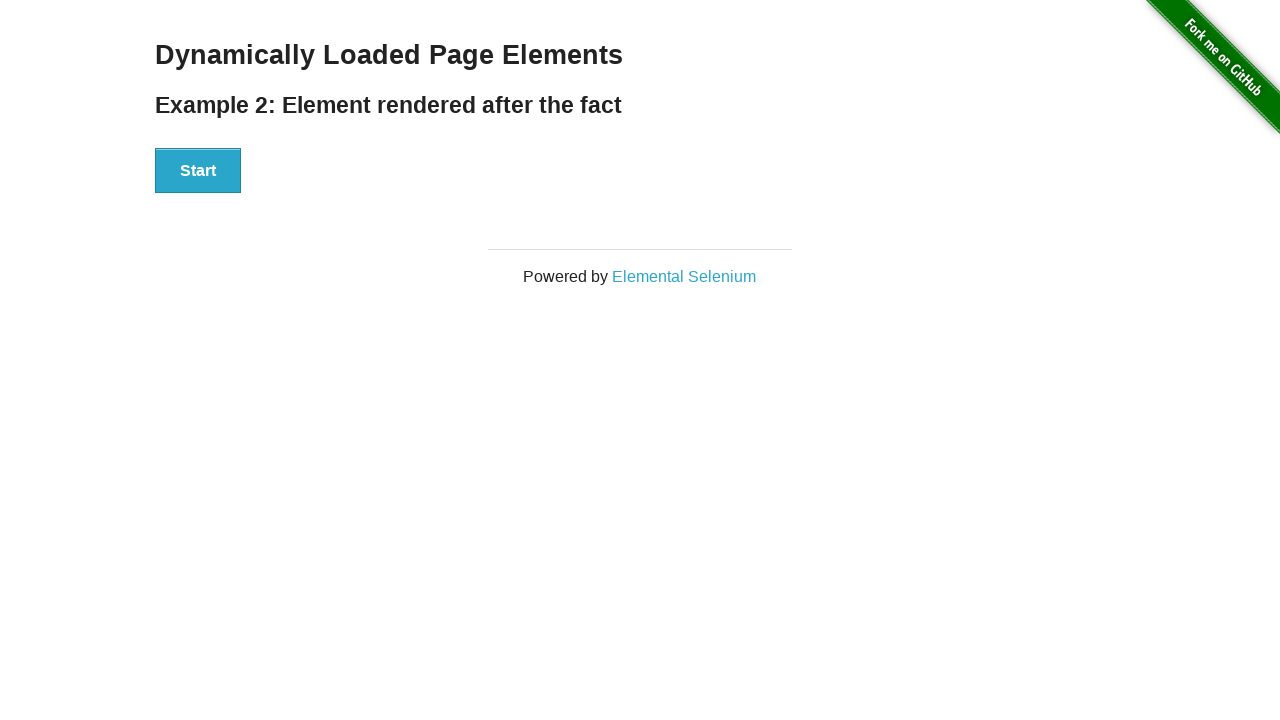

Navigated to dynamic loading test page
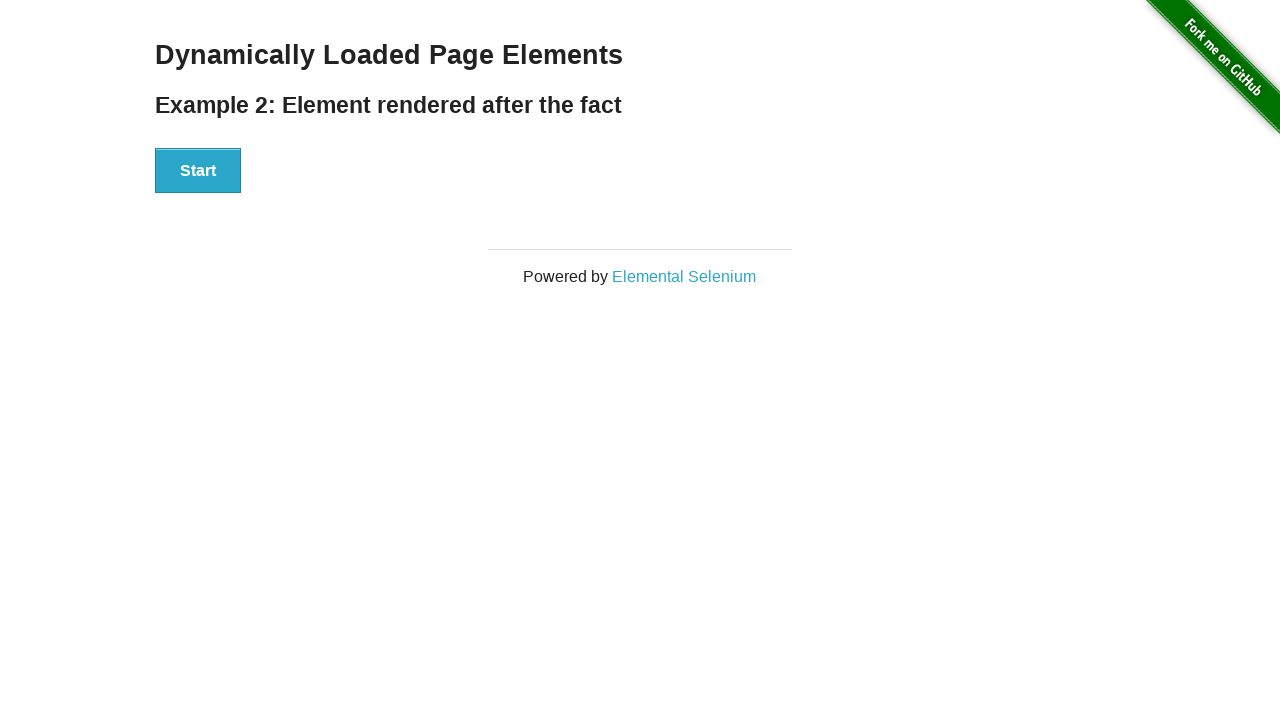

Clicked the Start button at (198, 171) on xpath=//button[text()='Start']
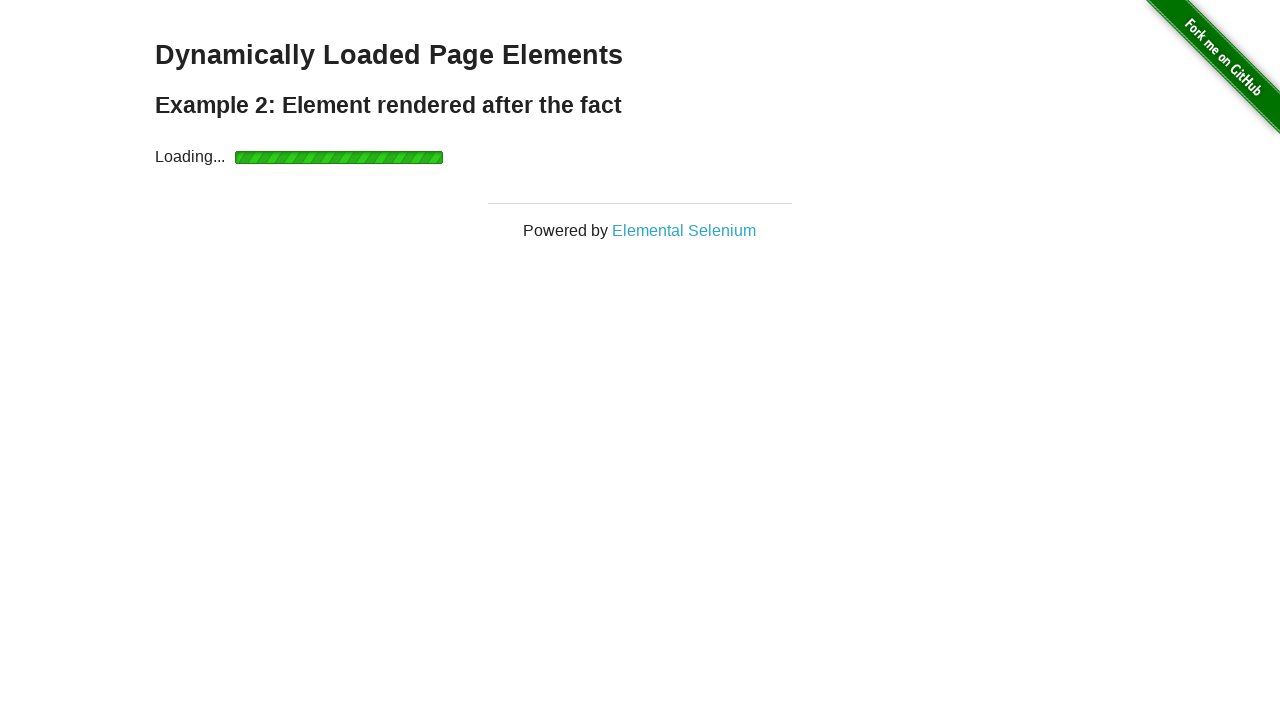

Waited 5 seconds for dynamic content to load
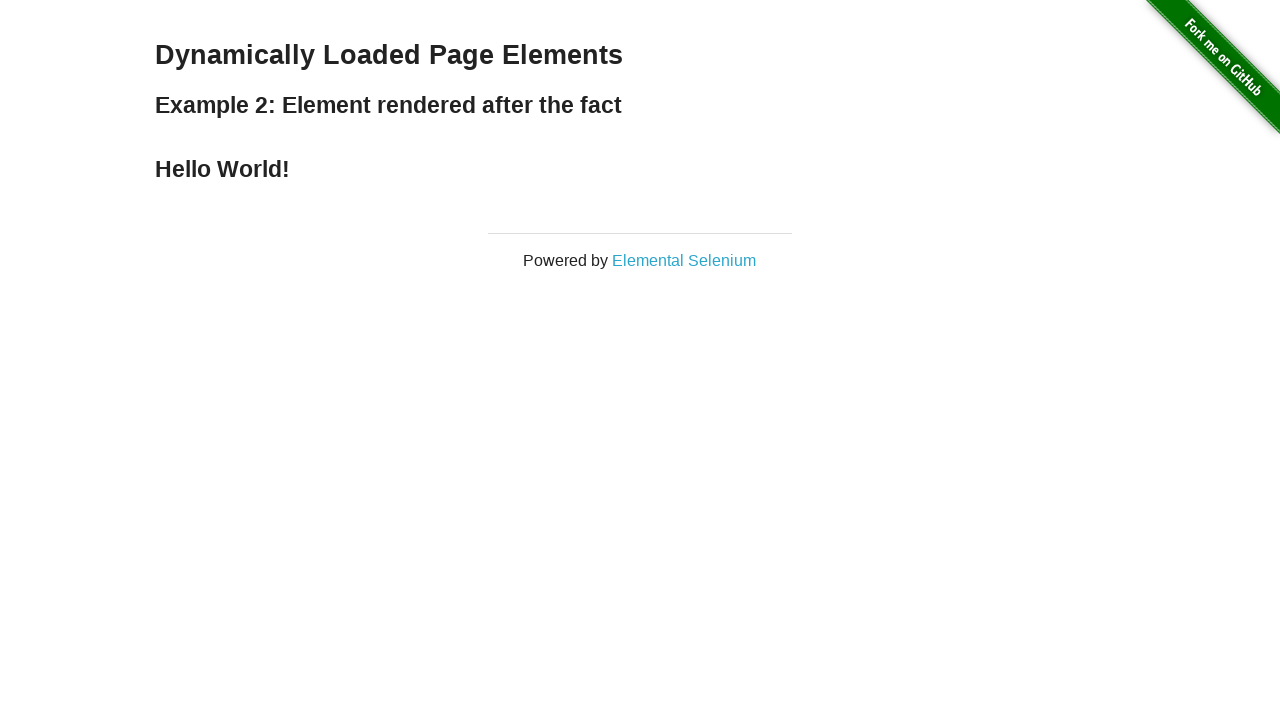

Verified 'Hello World!' text appeared
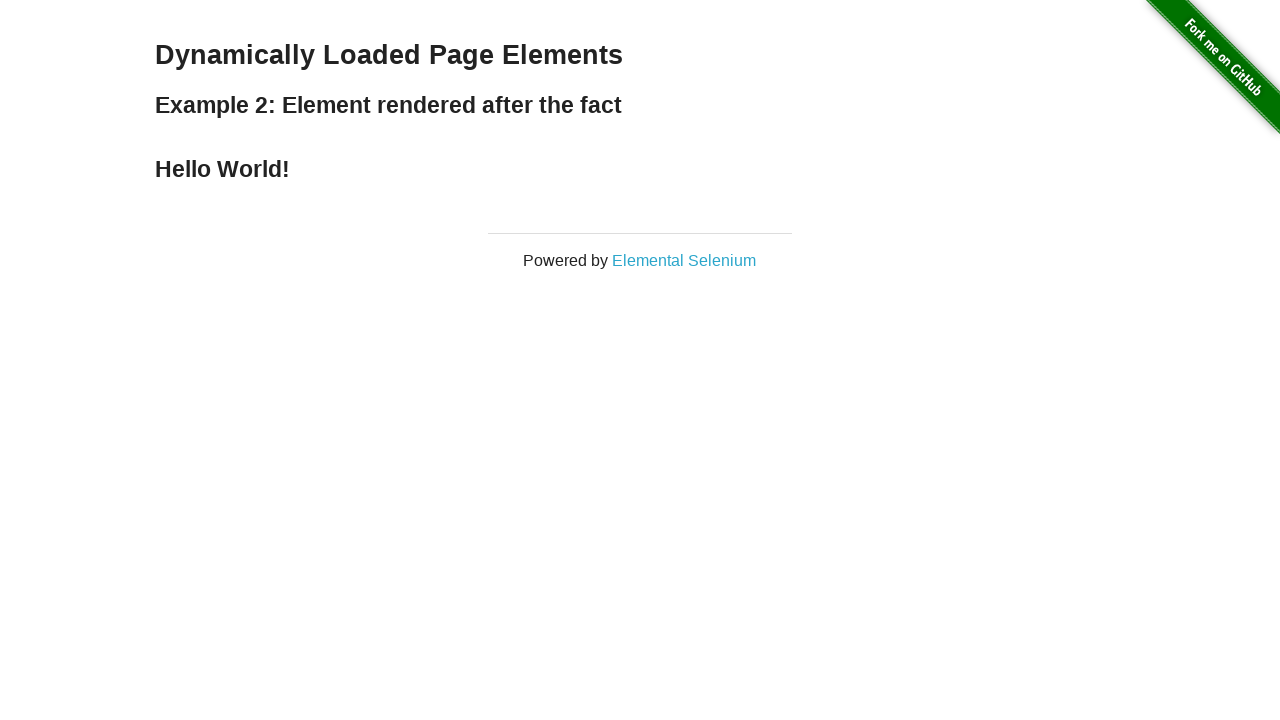

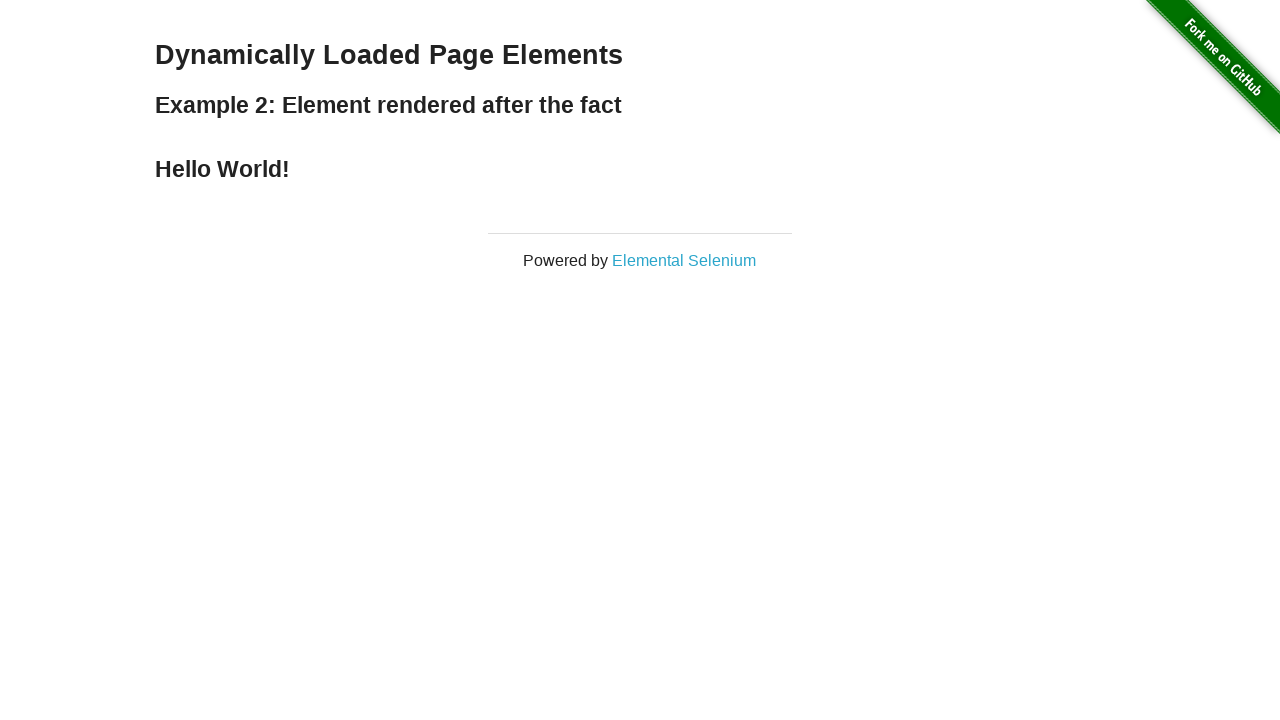